Tests alternative wait strategies by clicking an AJAX button and waiting for network idle before verifying the success message

Starting URL: http://uitestingplayground.com/ajax

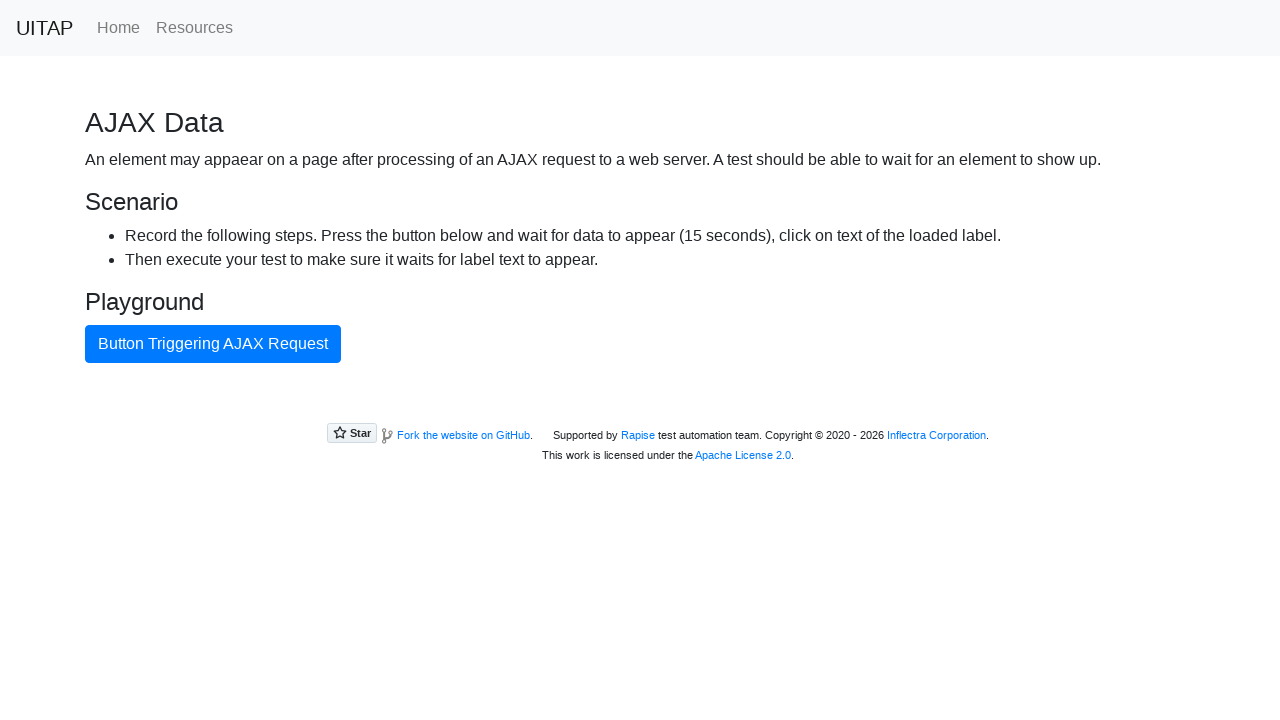

Clicked button triggering AJAX request at (213, 344) on internal:text="Button Triggering AJAX Request"i
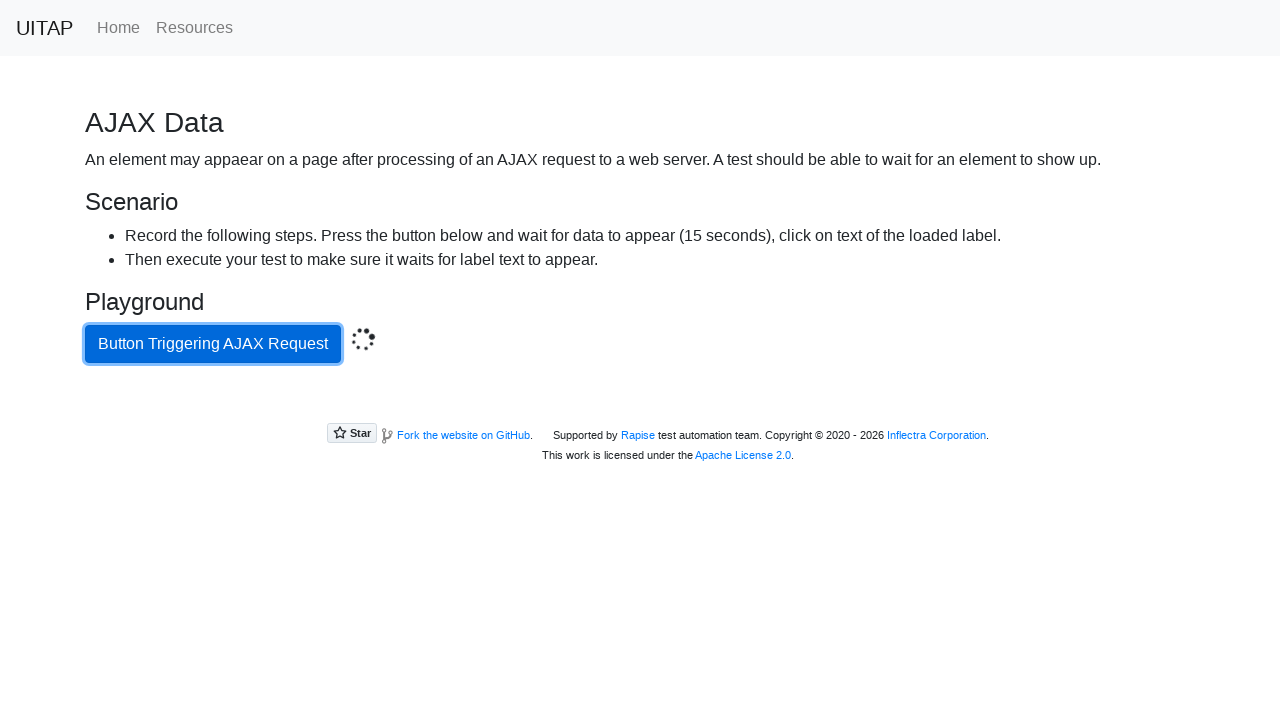

Waited for network to reach idle state
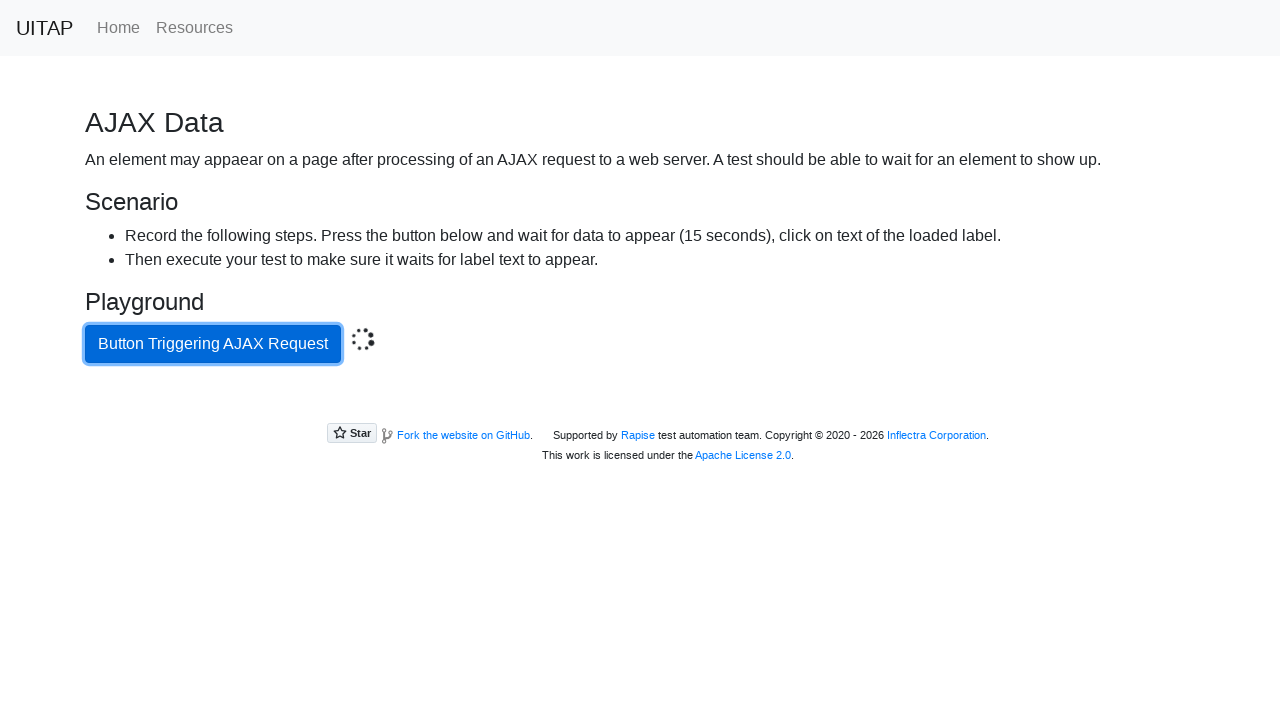

Located success message element
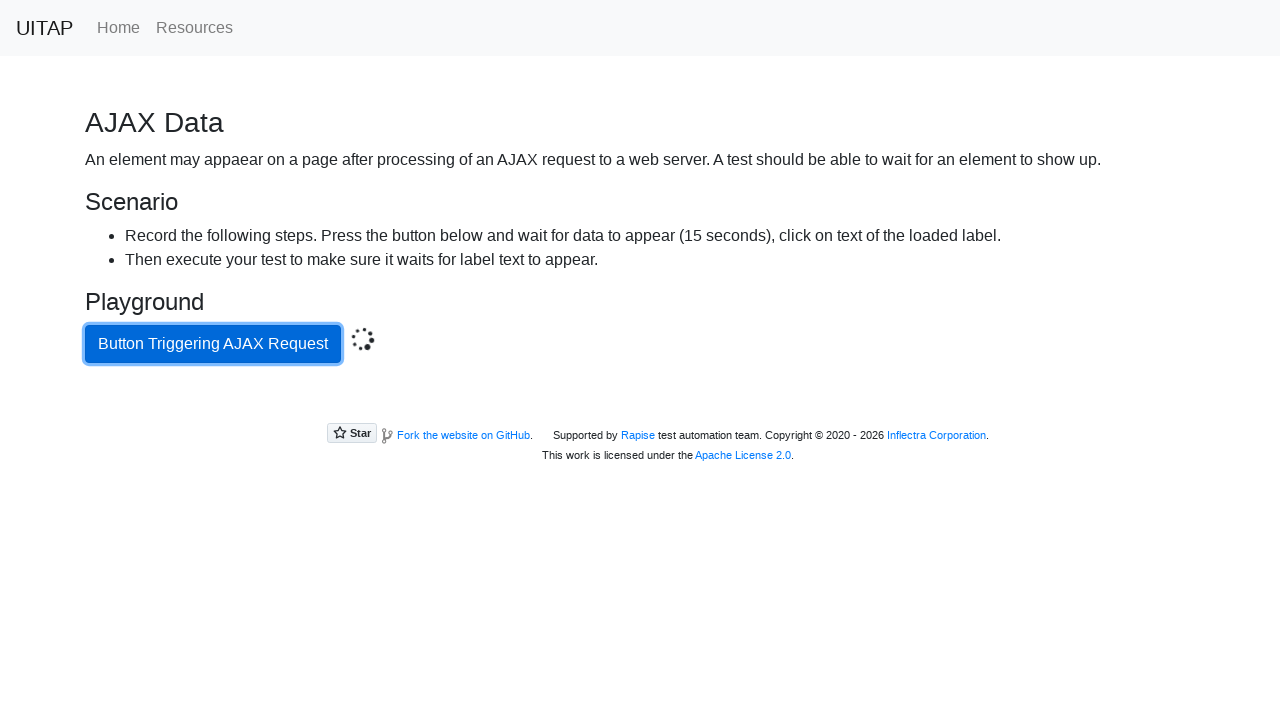

Retrieved text content from success message
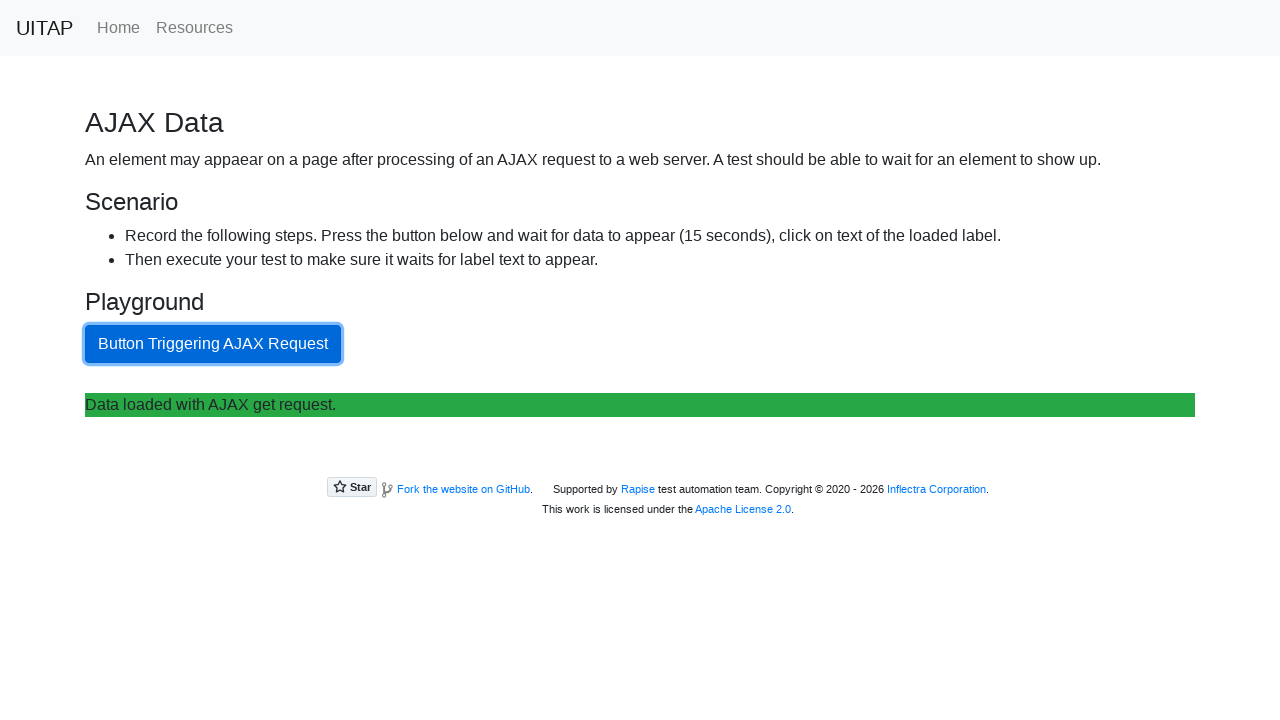

Verified success message contains expected text 'Data loaded with AJAX get request.'
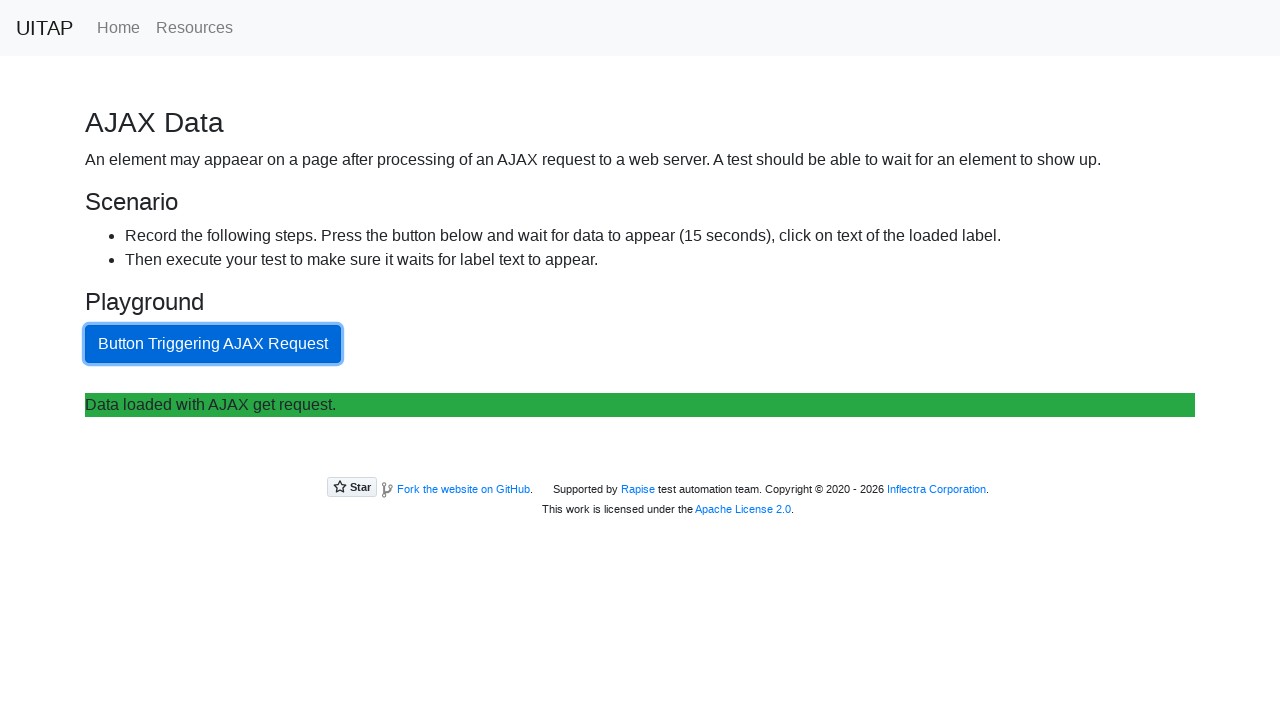

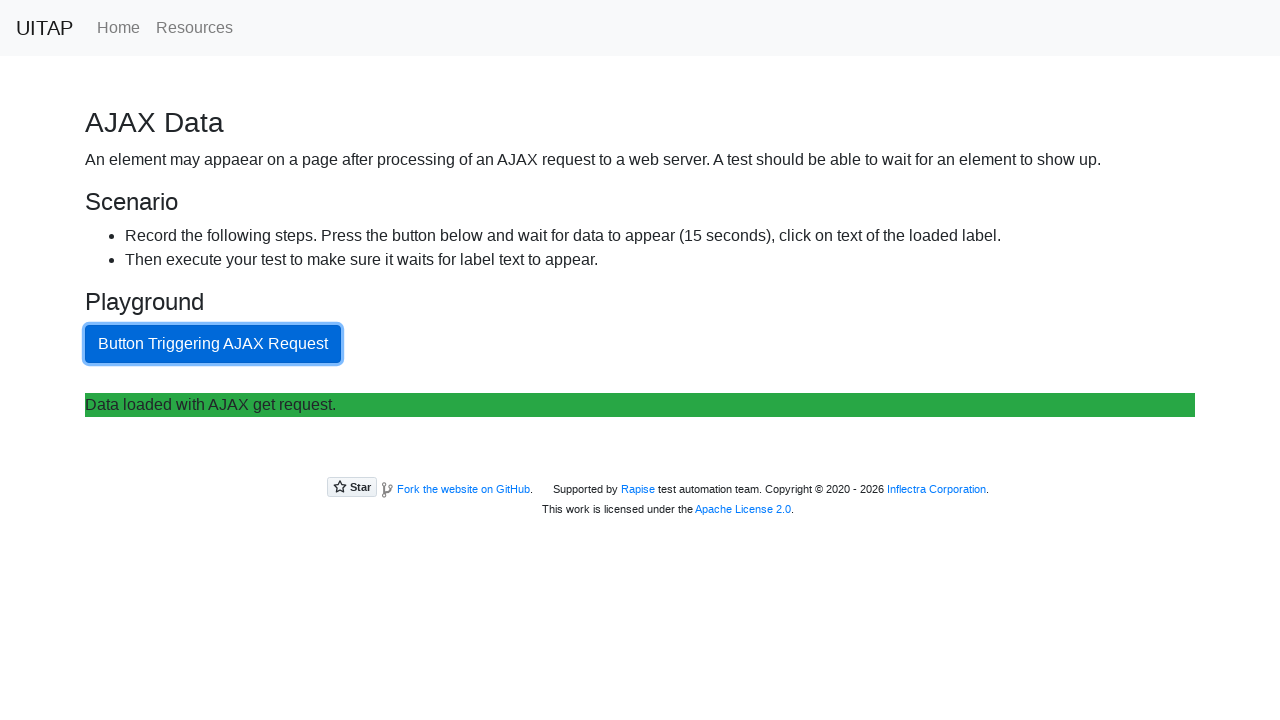